Navigates to InspiroBot website and clicks the generate button to create an AI-generated inspirational image, then waits for the image to load.

Starting URL: https://inspirobot.me/

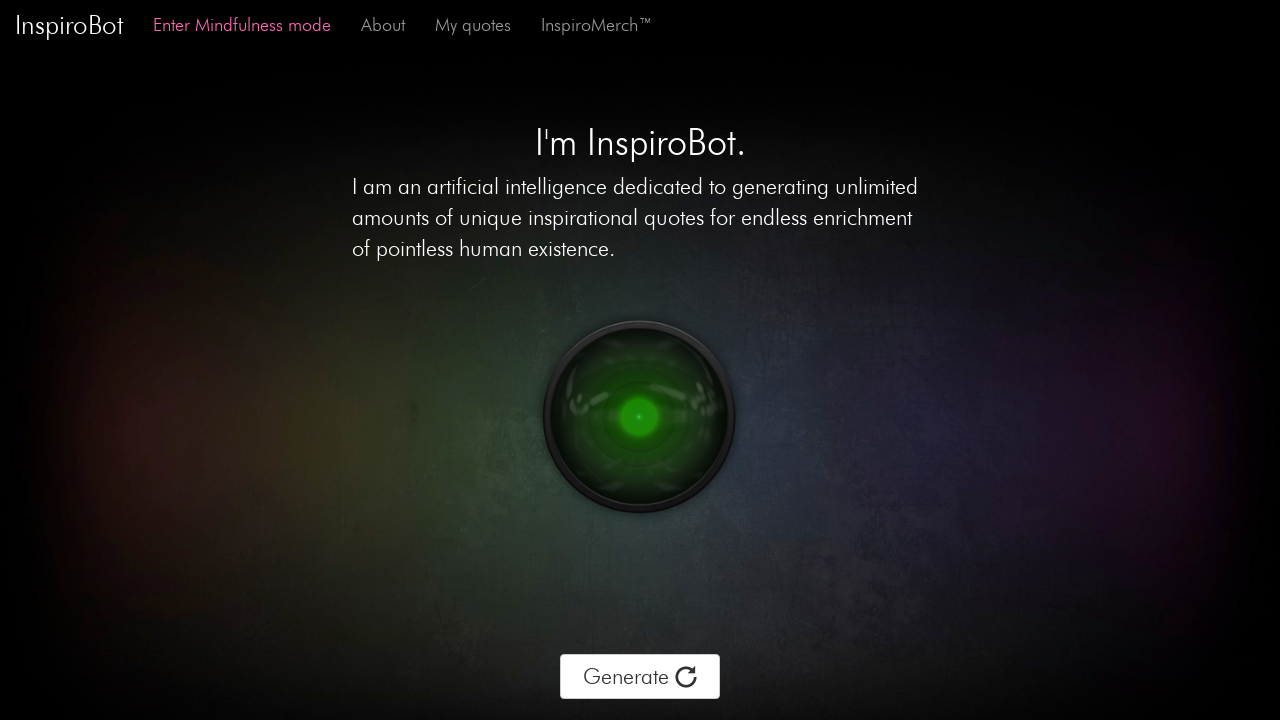

Navigated to InspiroBot website
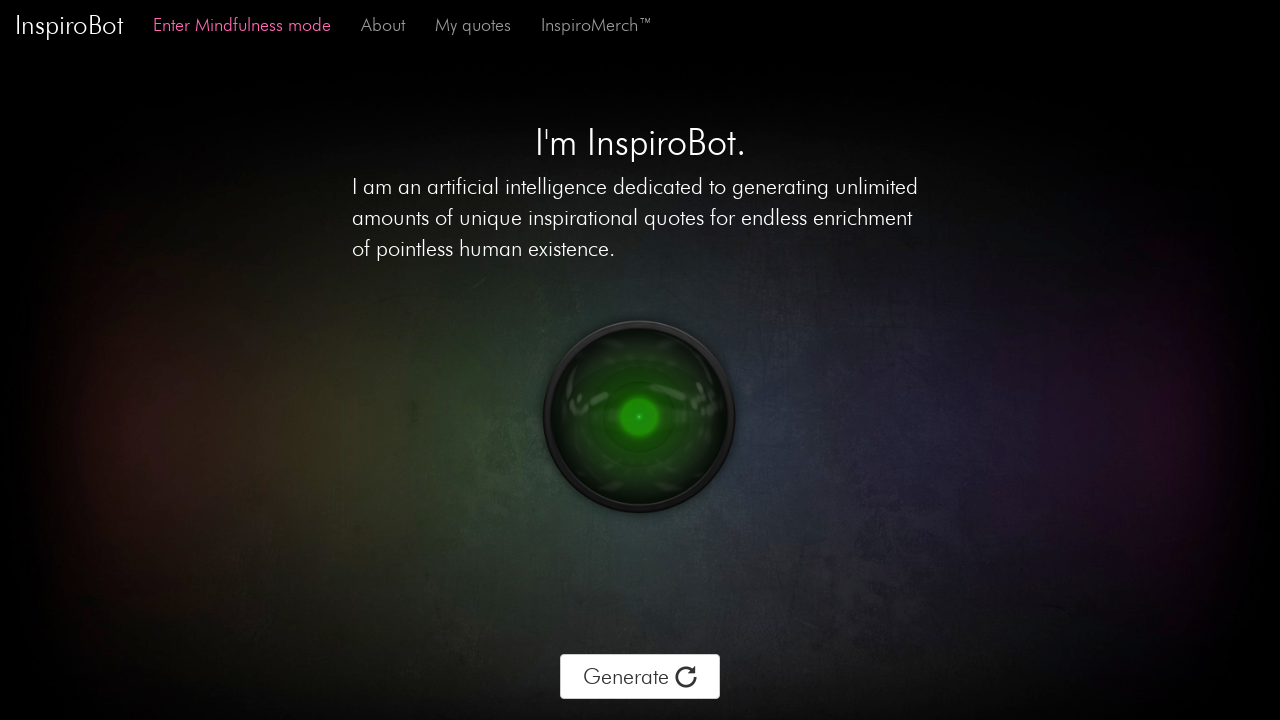

Clicked generate button to create AI-generated inspirational image at (640, 677) on div.btn-text
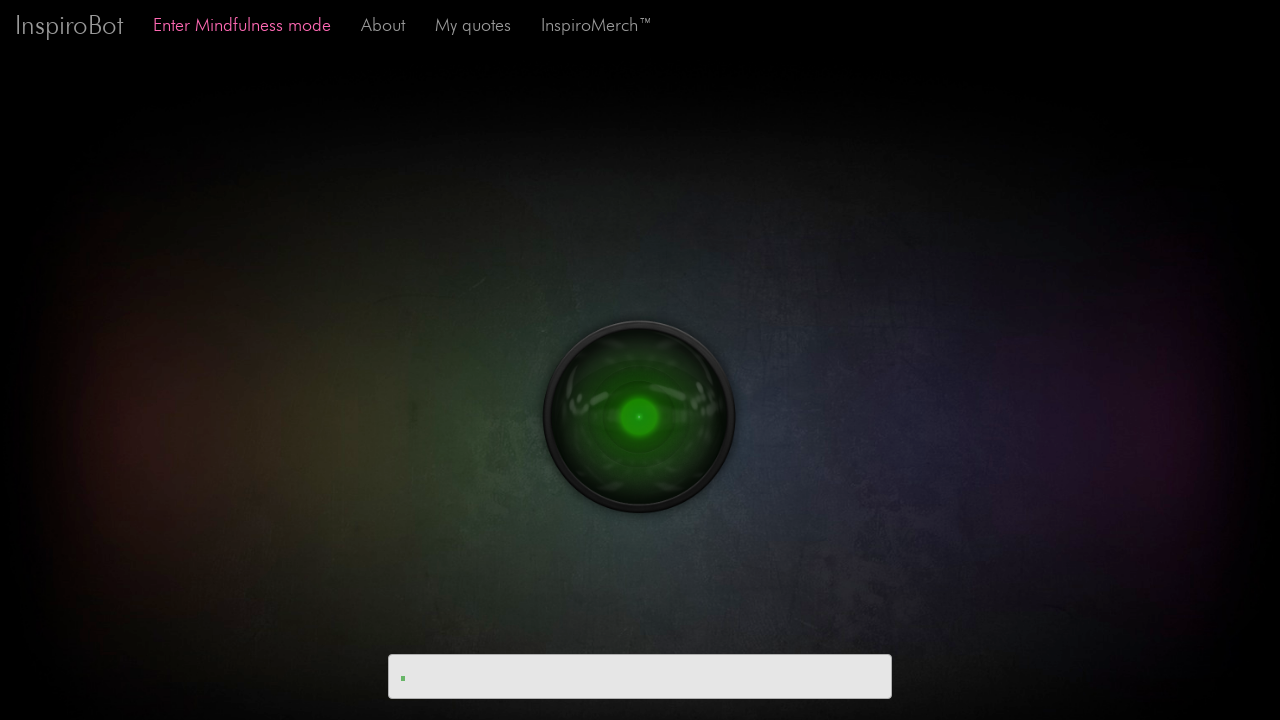

AI-generated image loaded successfully
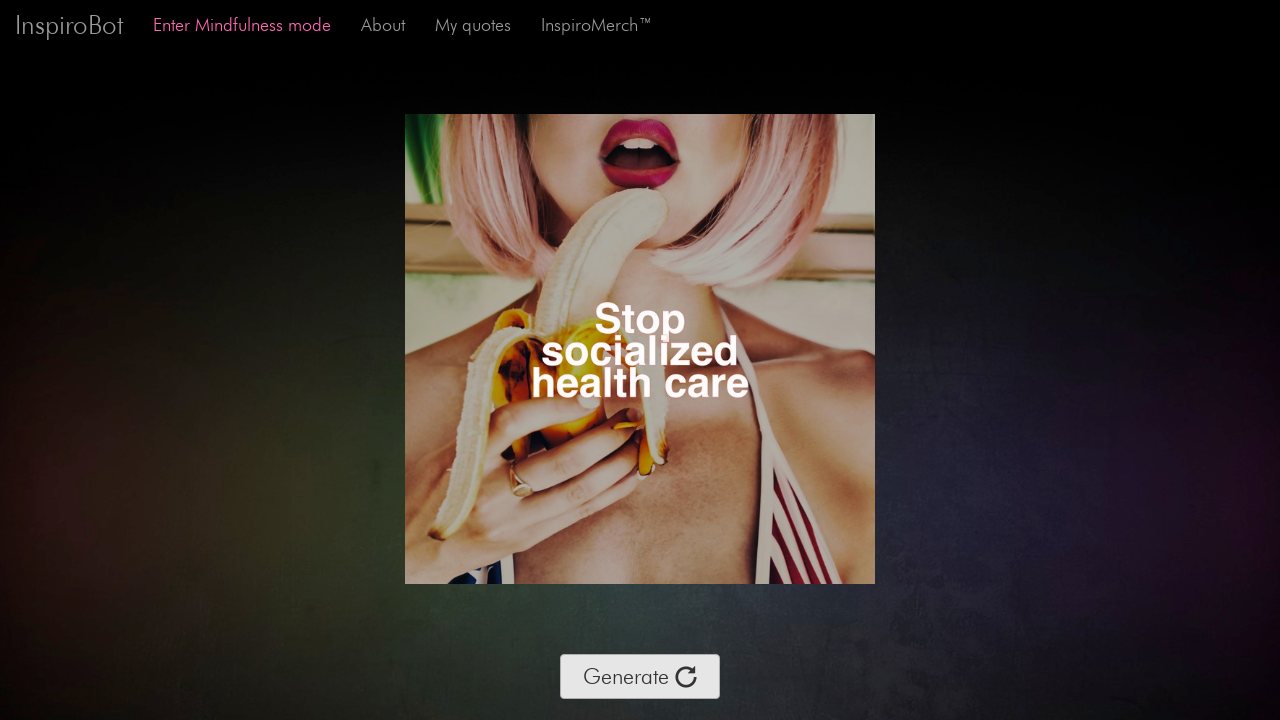

Clicked generate button again to create another image at (640, 677) on div.btn-text
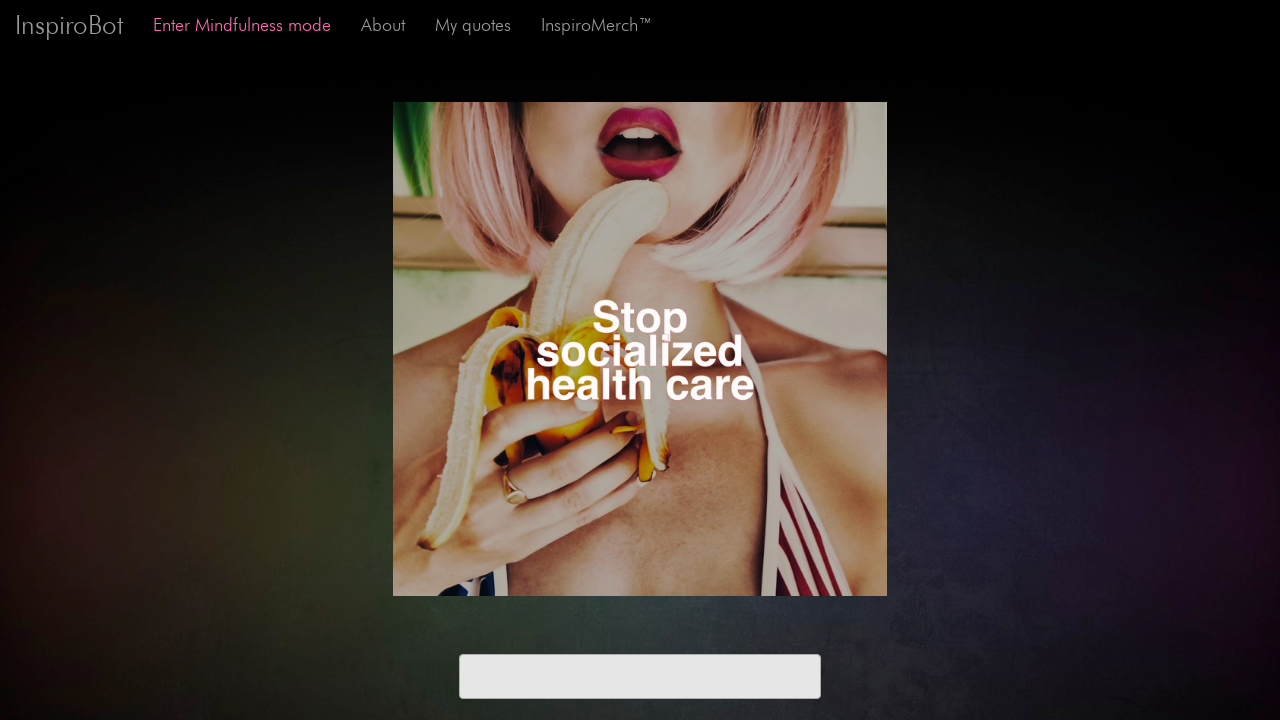

New AI-generated image loaded successfully
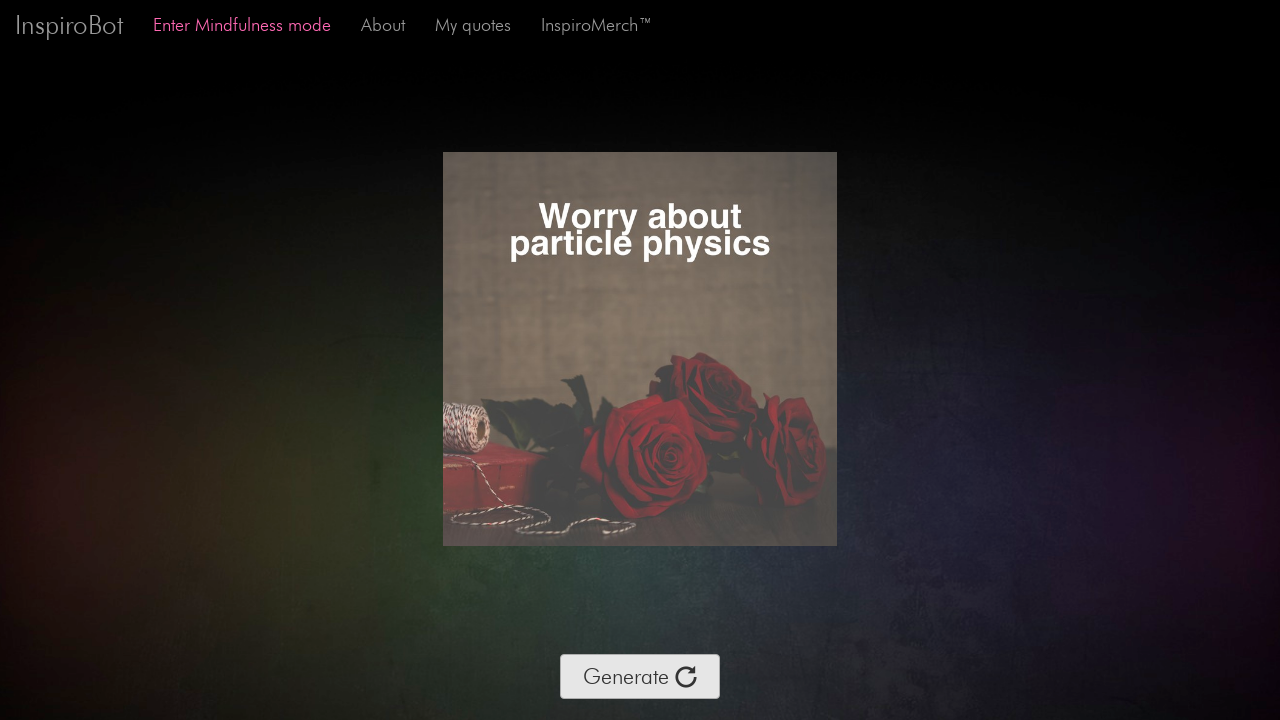

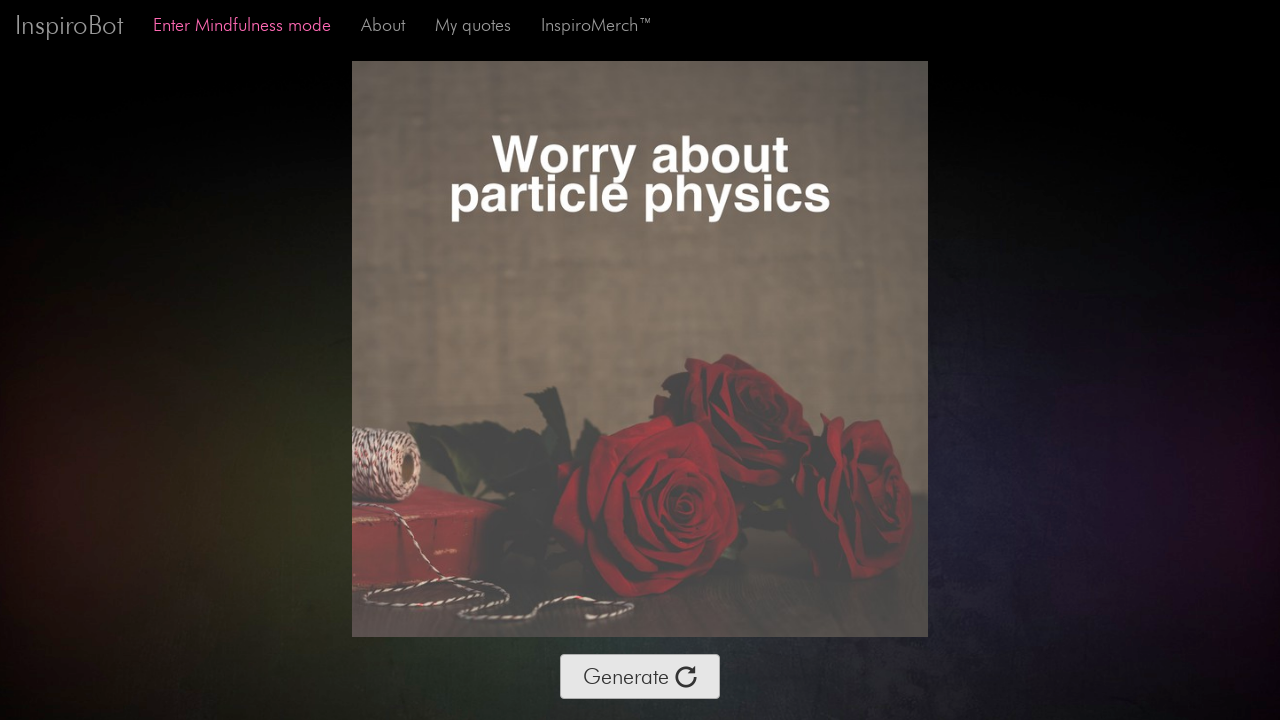